Tests filtering to display only completed items

Starting URL: https://demo.playwright.dev/todomvc

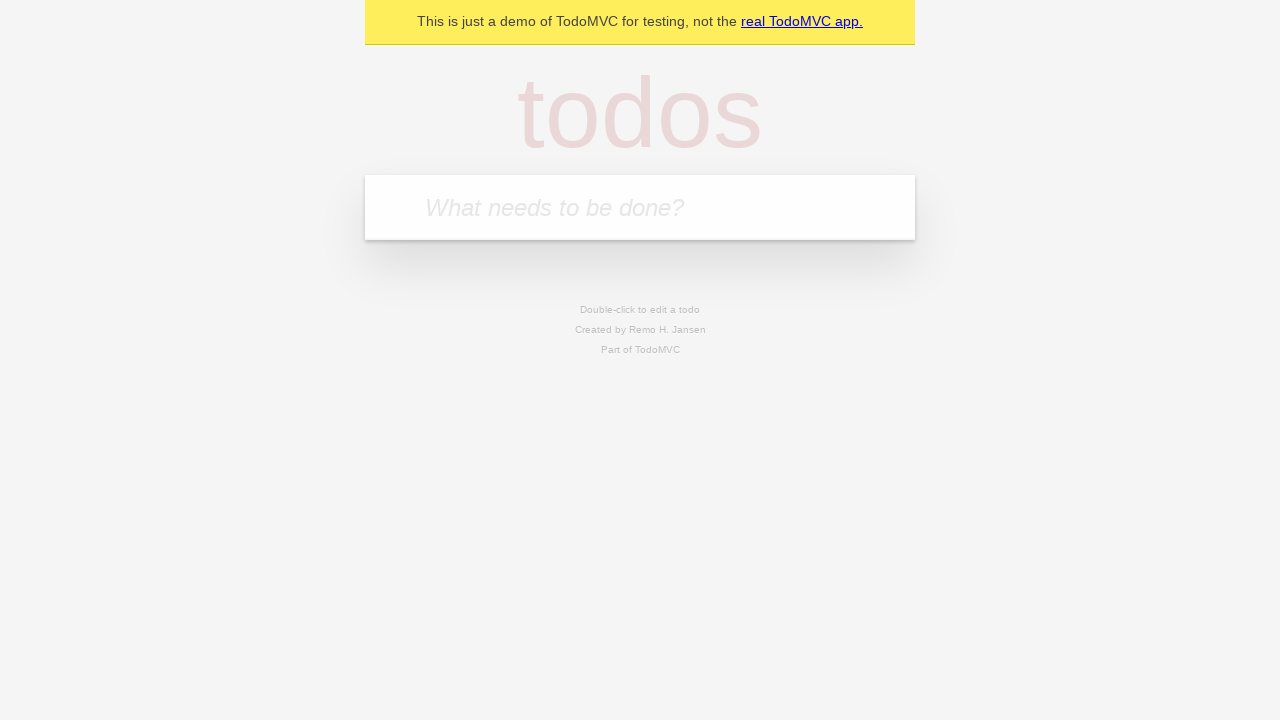

Filled new todo input with 'buy some cheese' on .new-todo
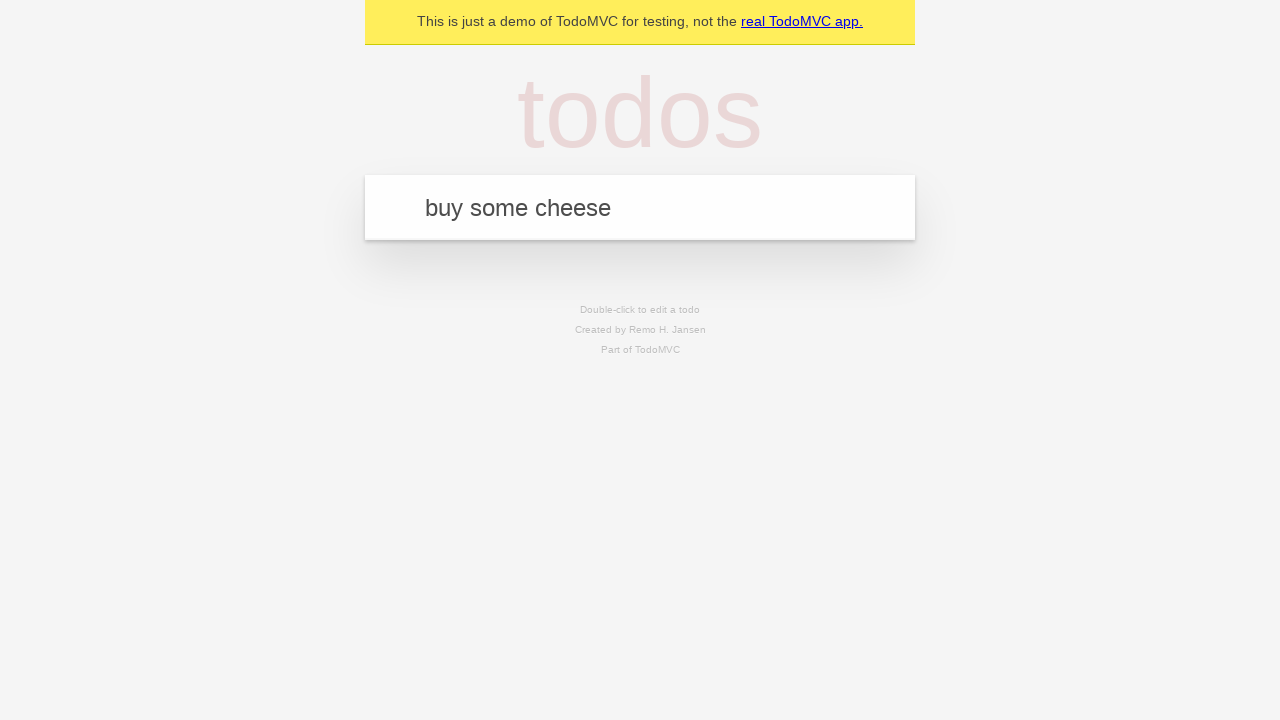

Pressed Enter to add first todo item on .new-todo
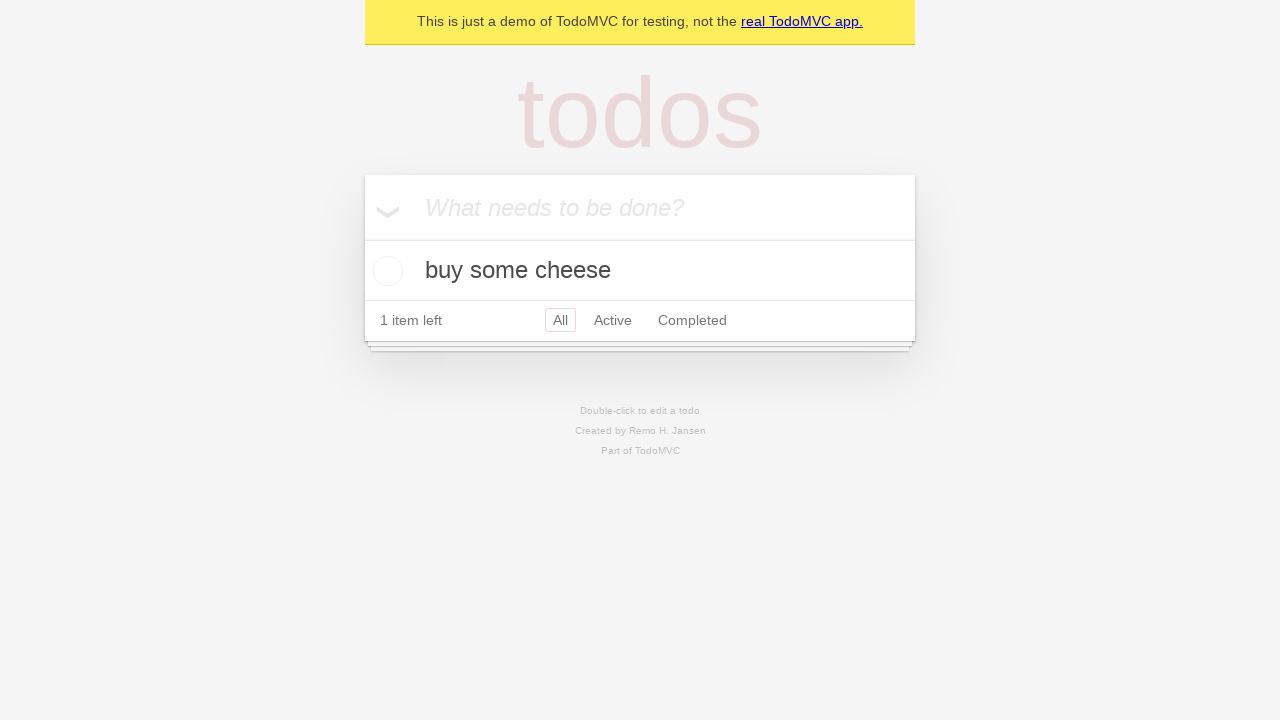

Filled new todo input with 'feed the cat' on .new-todo
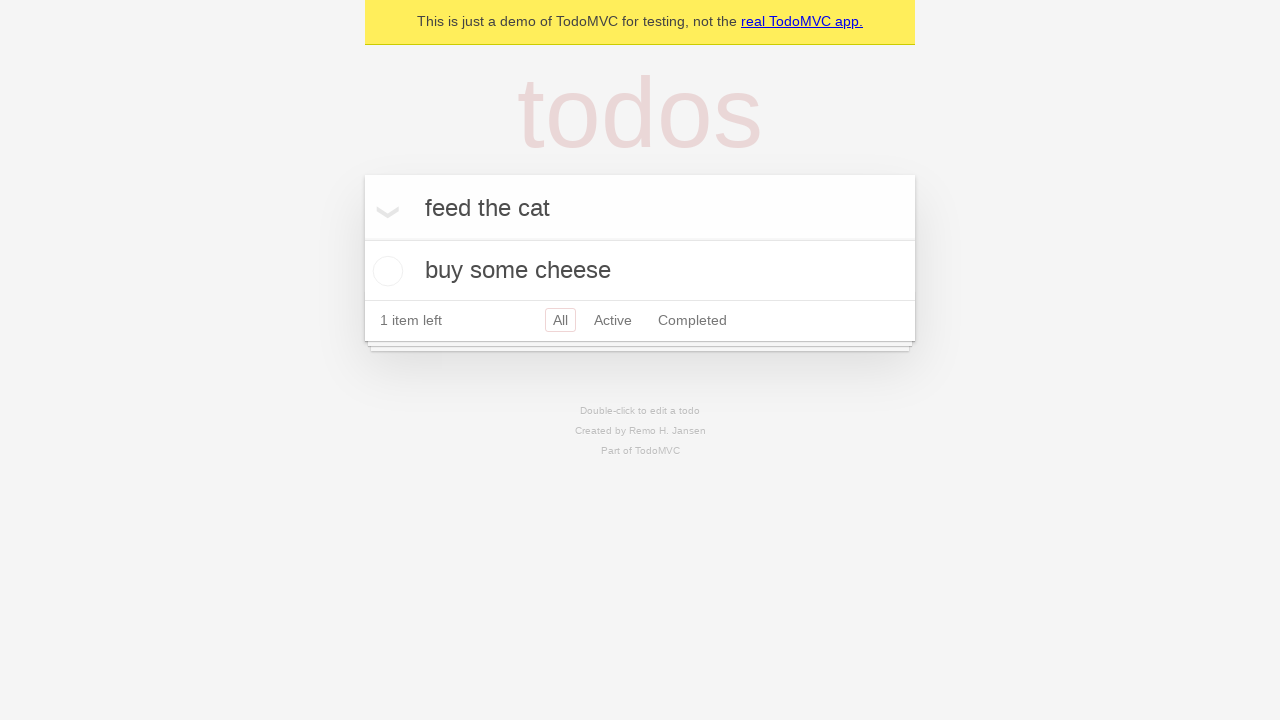

Pressed Enter to add second todo item on .new-todo
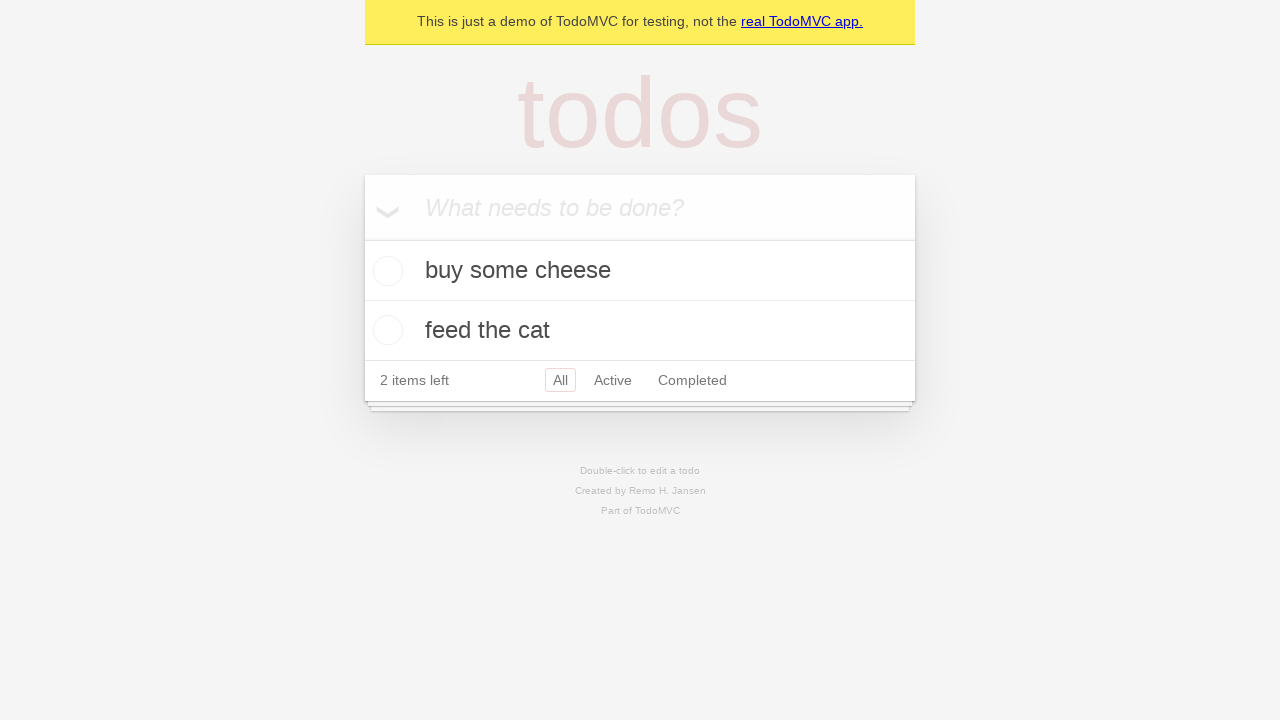

Filled new todo input with 'book a doctors appointment' on .new-todo
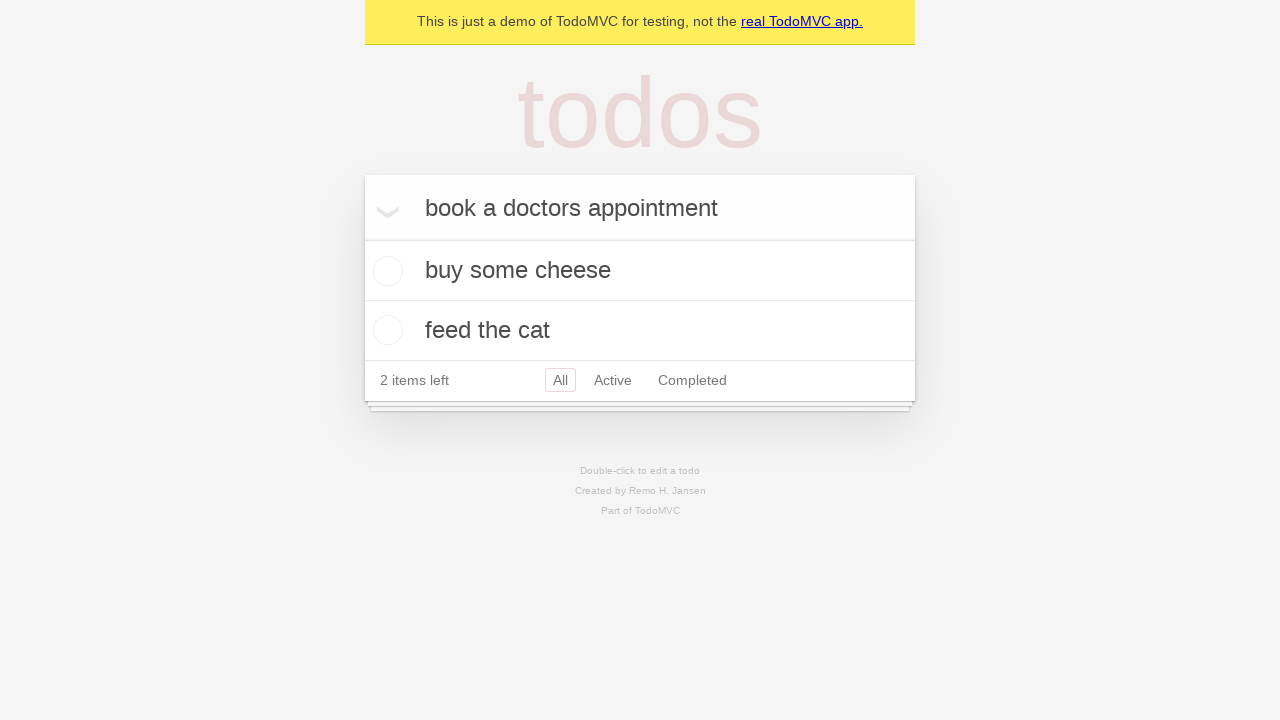

Pressed Enter to add third todo item on .new-todo
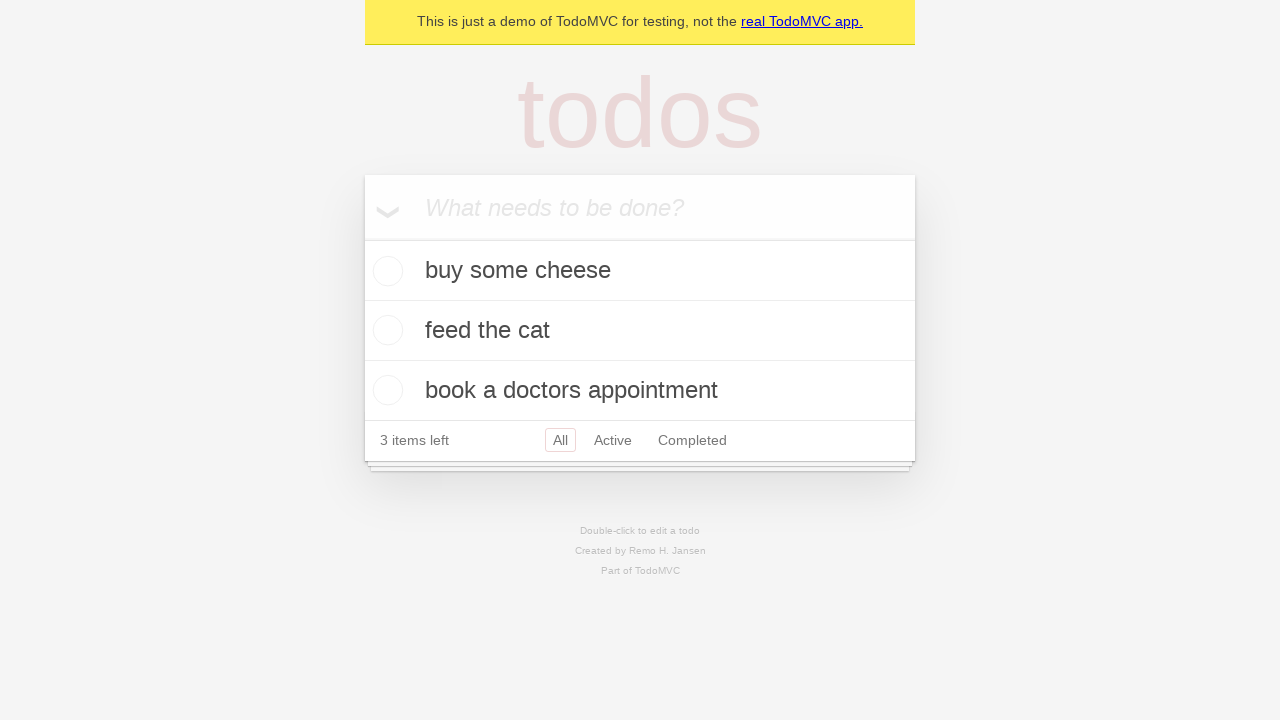

Waited for all three todo items to appear in the list
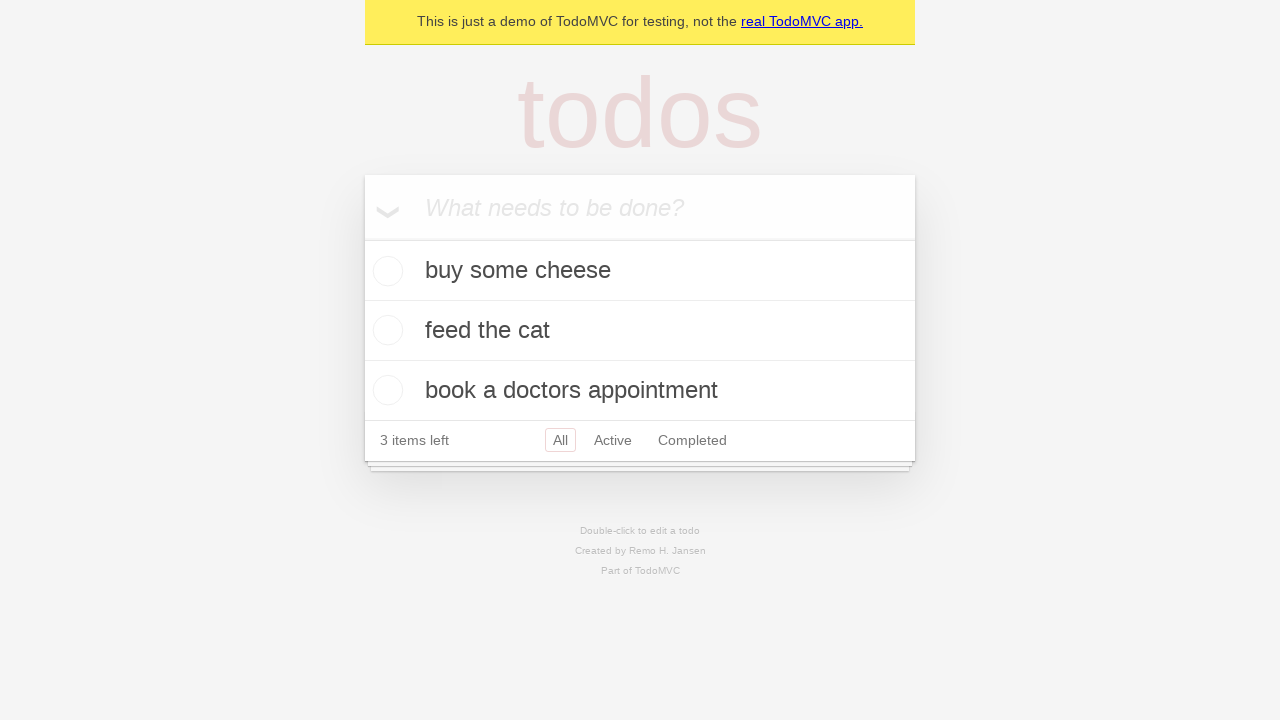

Checked the second todo item to mark it as completed at (385, 330) on .todo-list li .toggle >> nth=1
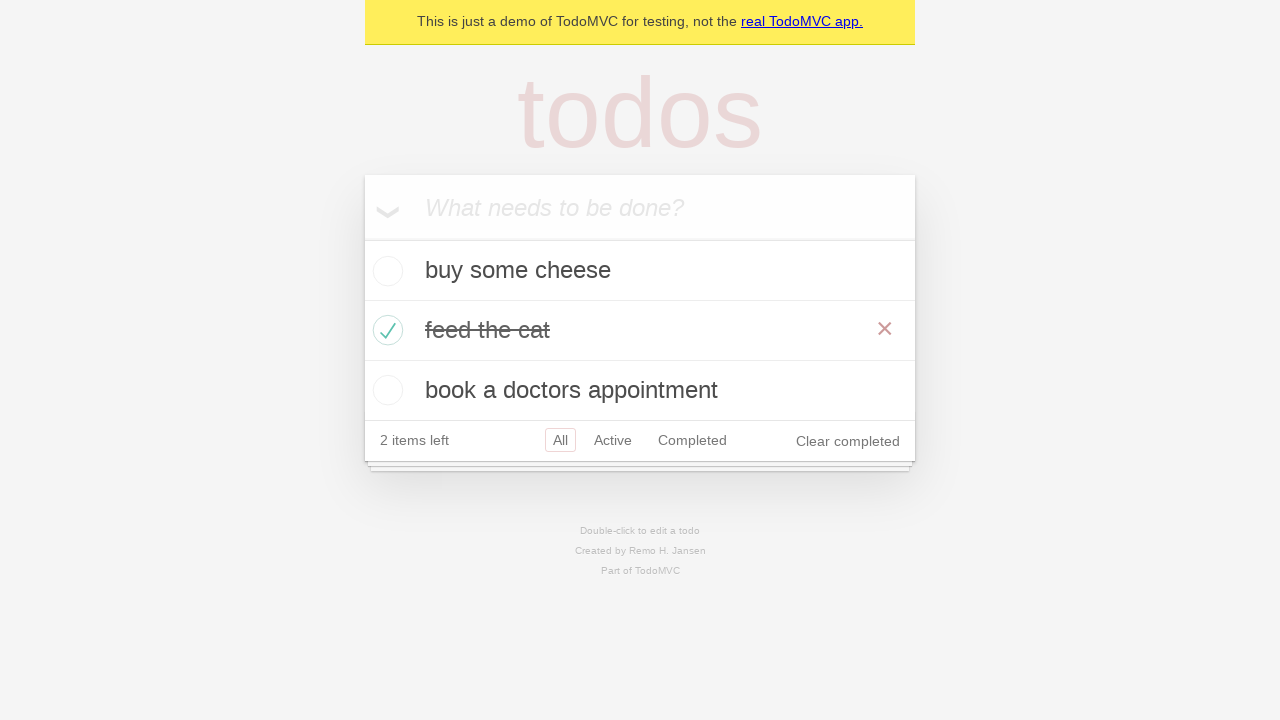

Clicked Completed filter to display only completed items at (692, 440) on .filters >> text=Completed
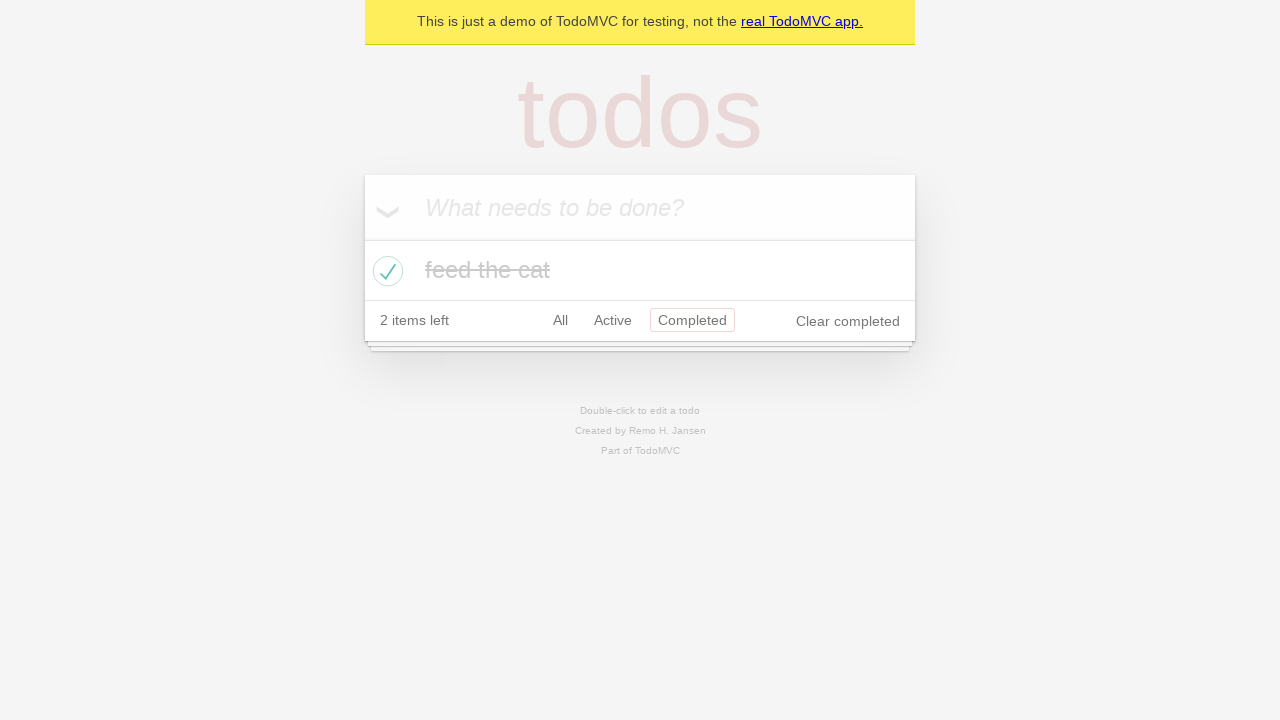

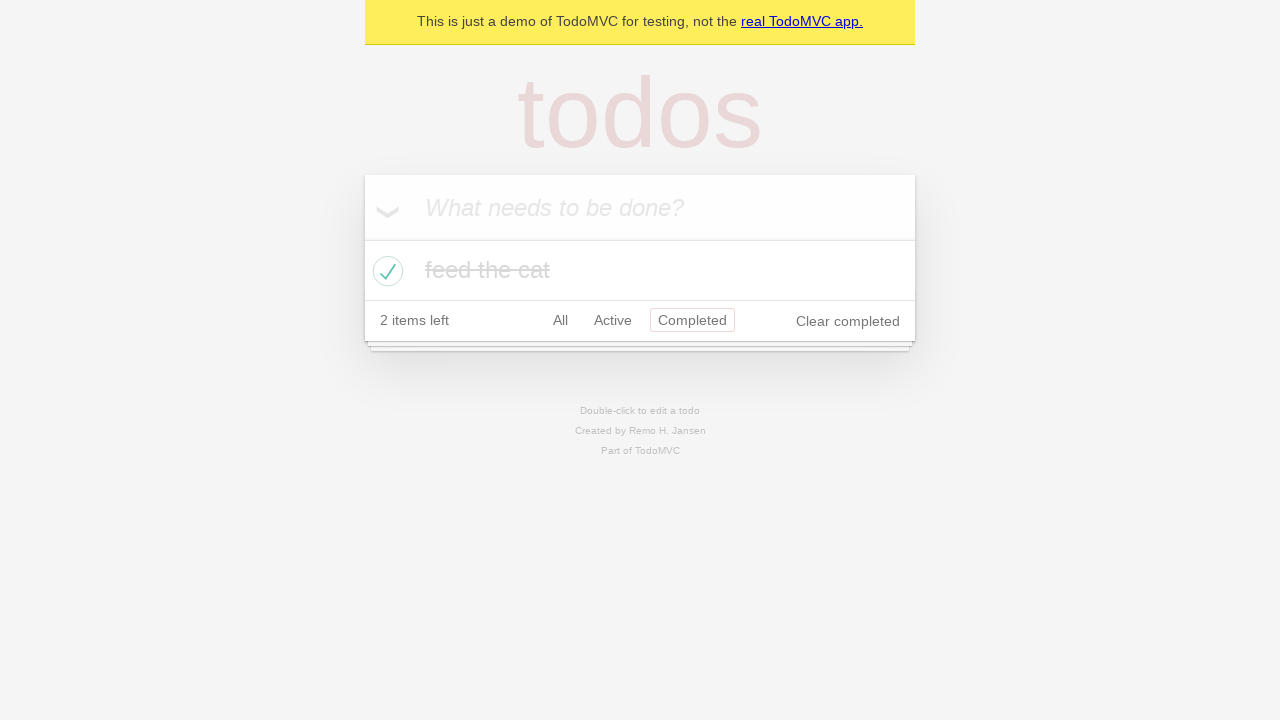